Tests clicking the JS Prompt button, entering text into the prompt, accepting it, and verifying the entered text appears in the result.

Starting URL: https://the-internet.herokuapp.com/javascript_alerts

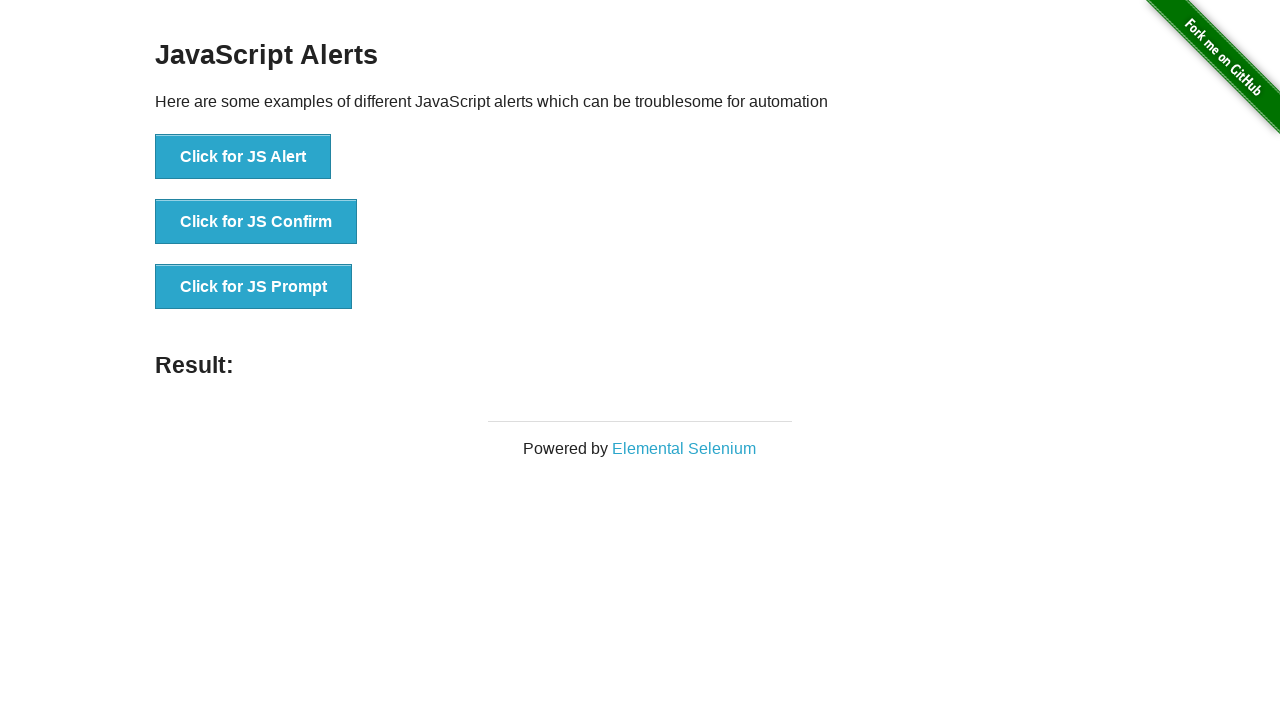

Set up dialog handler to accept prompt with 'hello world test'
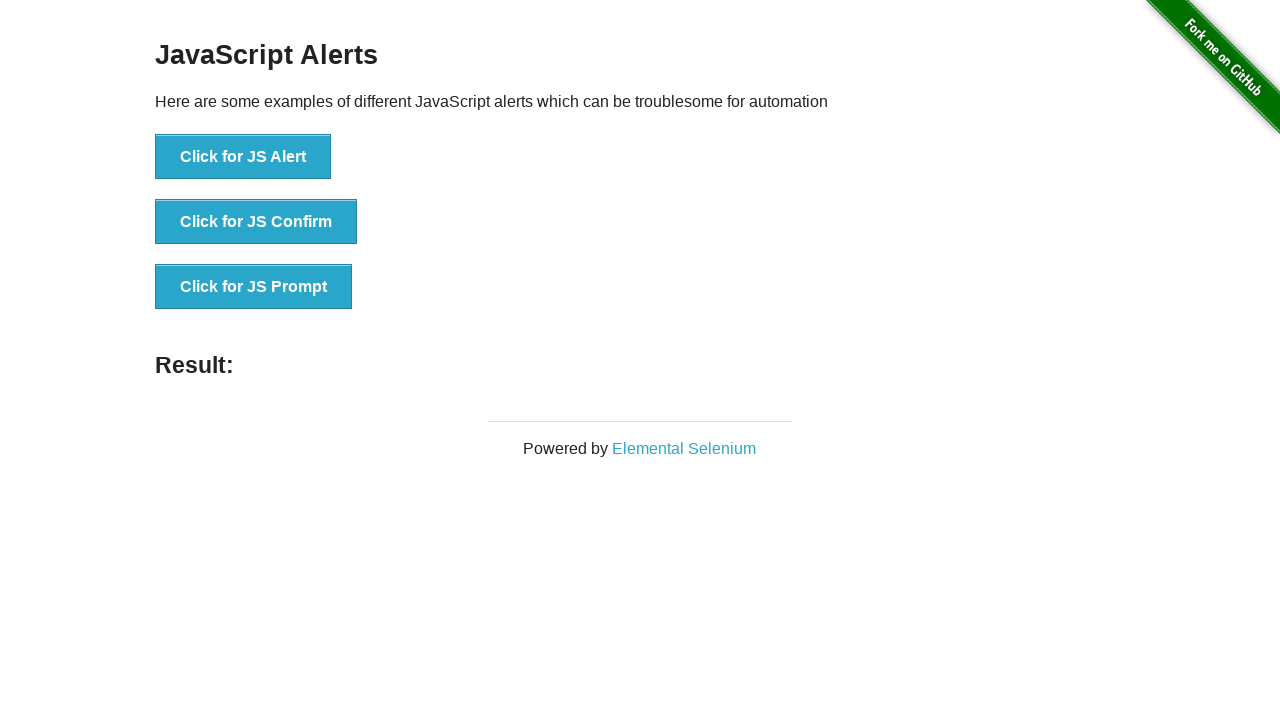

Clicked the JS Prompt button at (254, 287) on button[onclick*='jsPrompt']
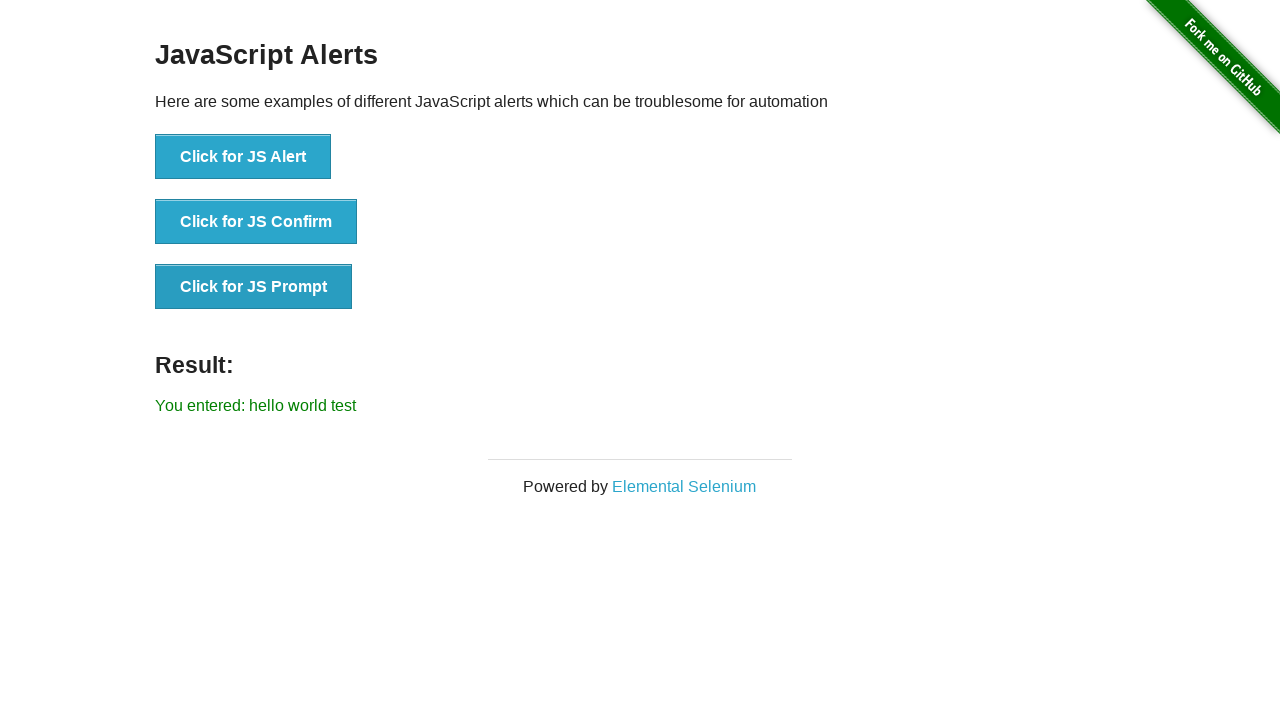

Result label appeared on the page after accepting the prompt
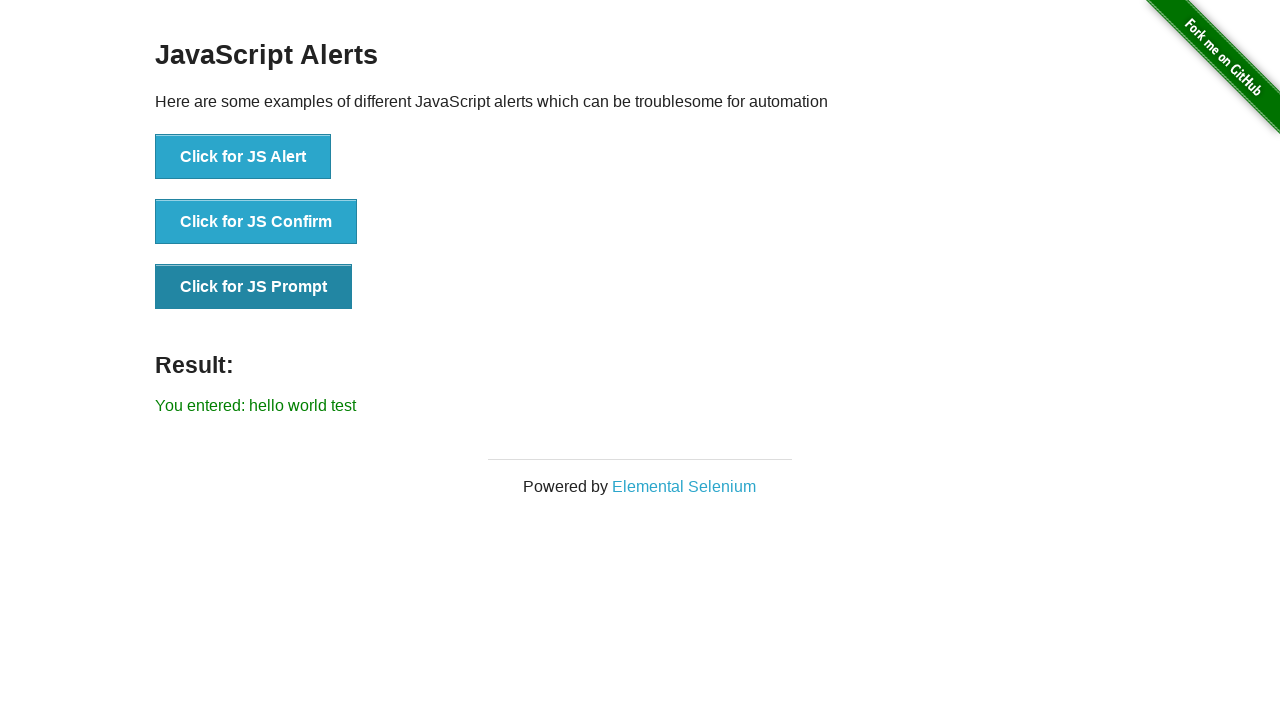

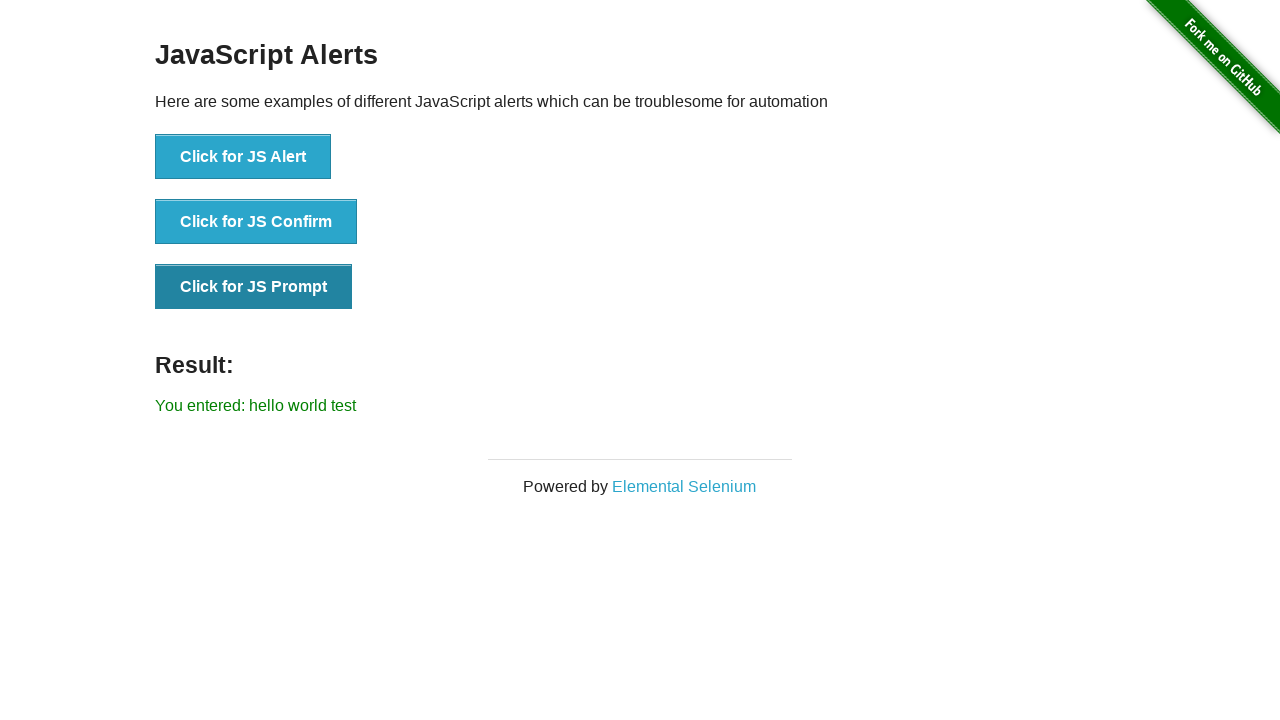